Tests scrolling functionality by scrolling to a username input field and filling it with text

Starting URL: http://omayo.blogspot.com/p/page3.html

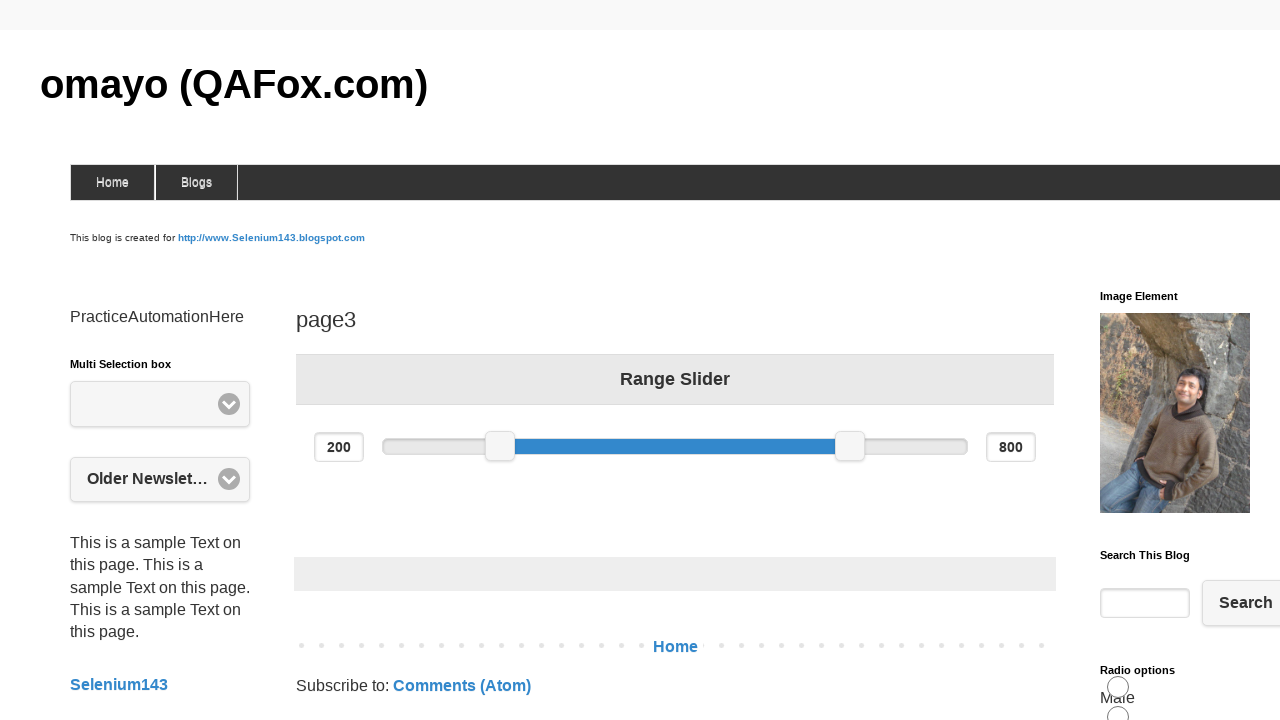

Located username input field
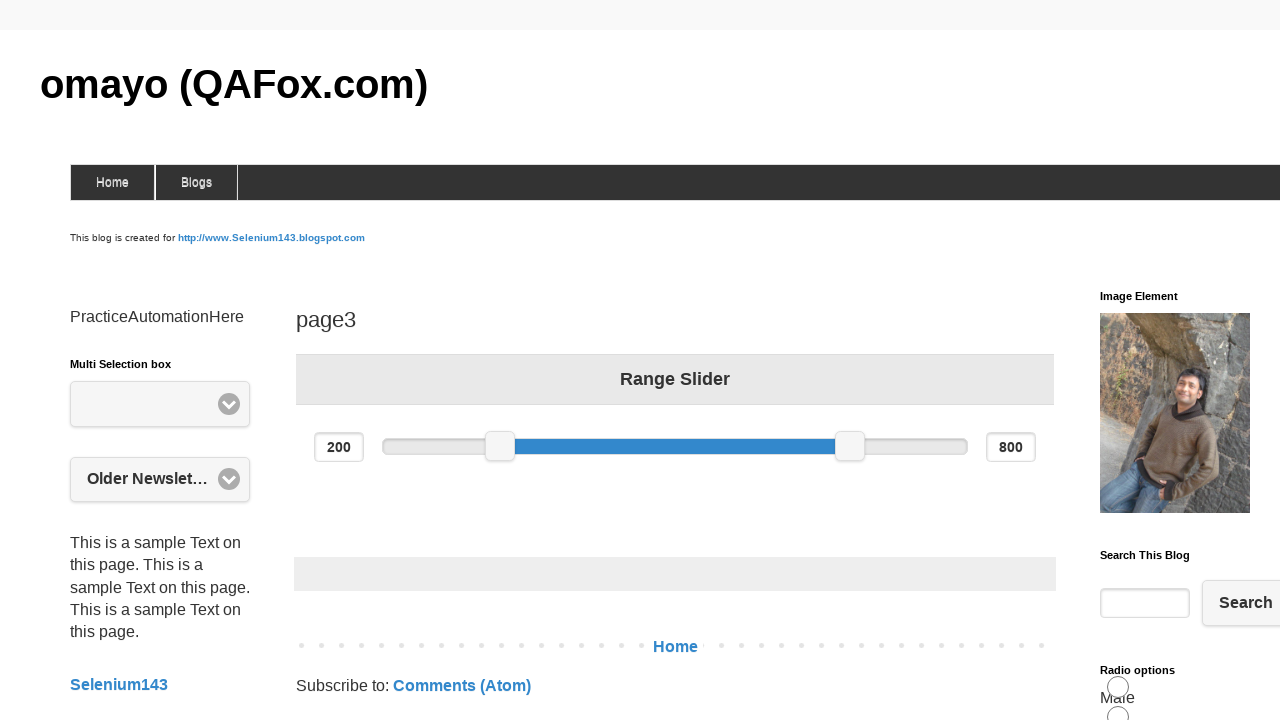

Scrolled to username input field to make it visible
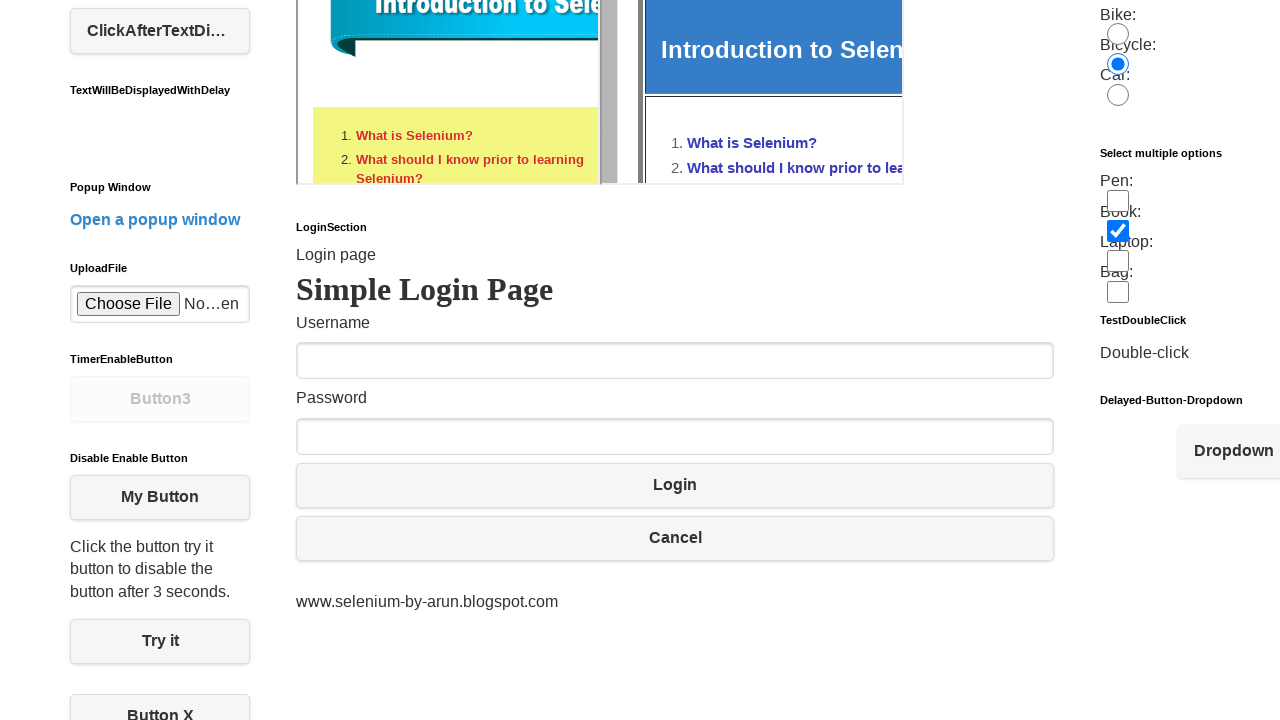

Filled username field with 'Hello' on input[name='userid']
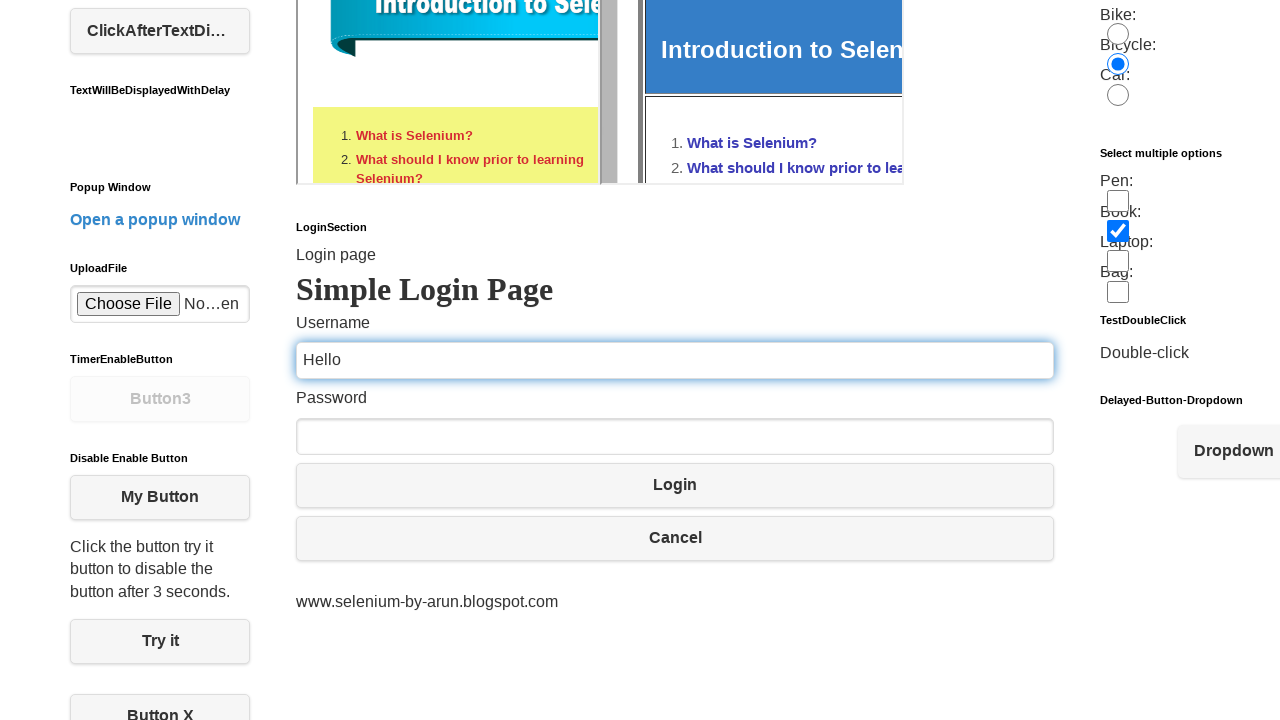

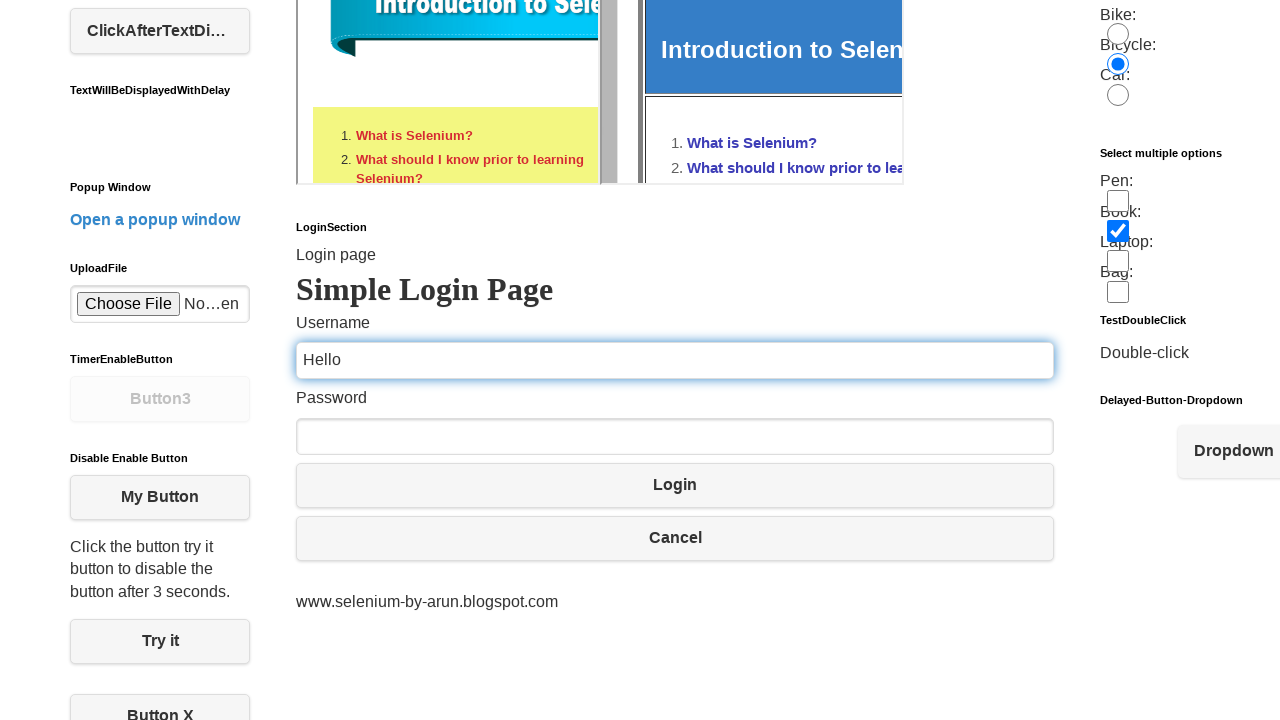